Tests dynamic element interaction by clicking a button to add a textbox, then filling the dynamically added textbox with text.

Starting URL: https://www.hyrtutorials.com/p/waits-demo.html

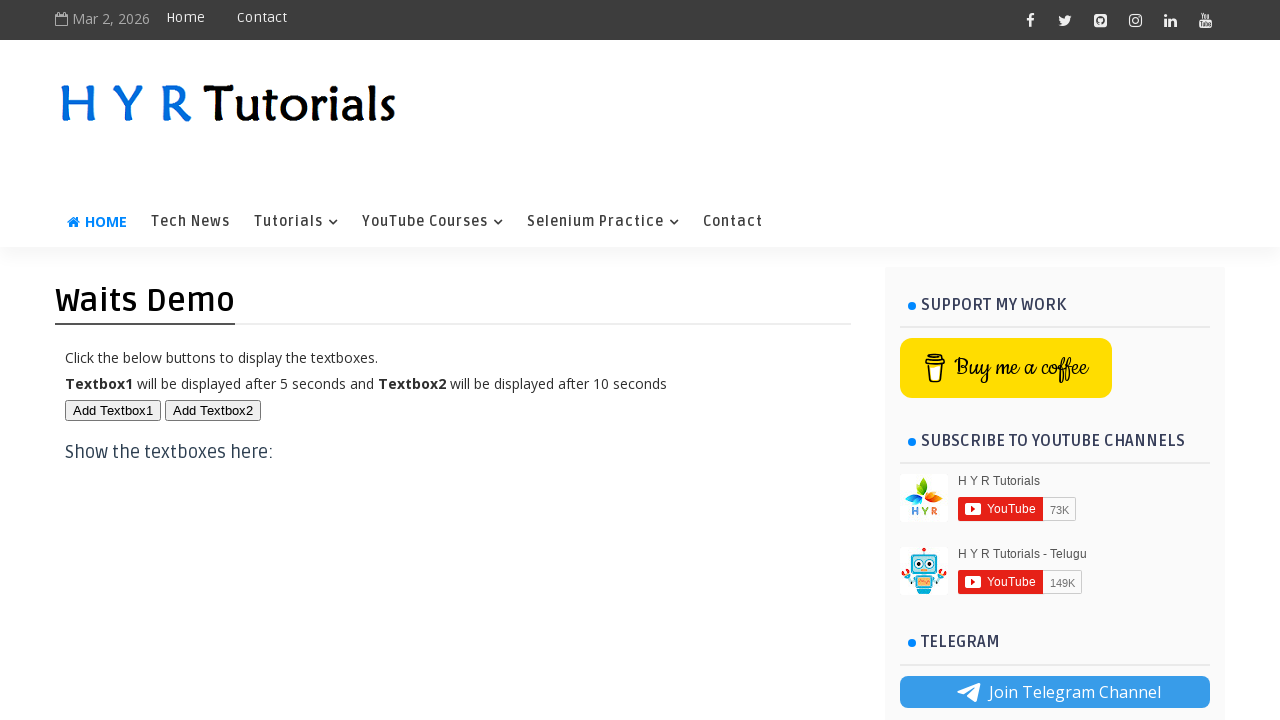

Clicked 'Add Textbox1' button to dynamically add a textbox at (113, 410) on xpath=//button[text()='Add Textbox1']
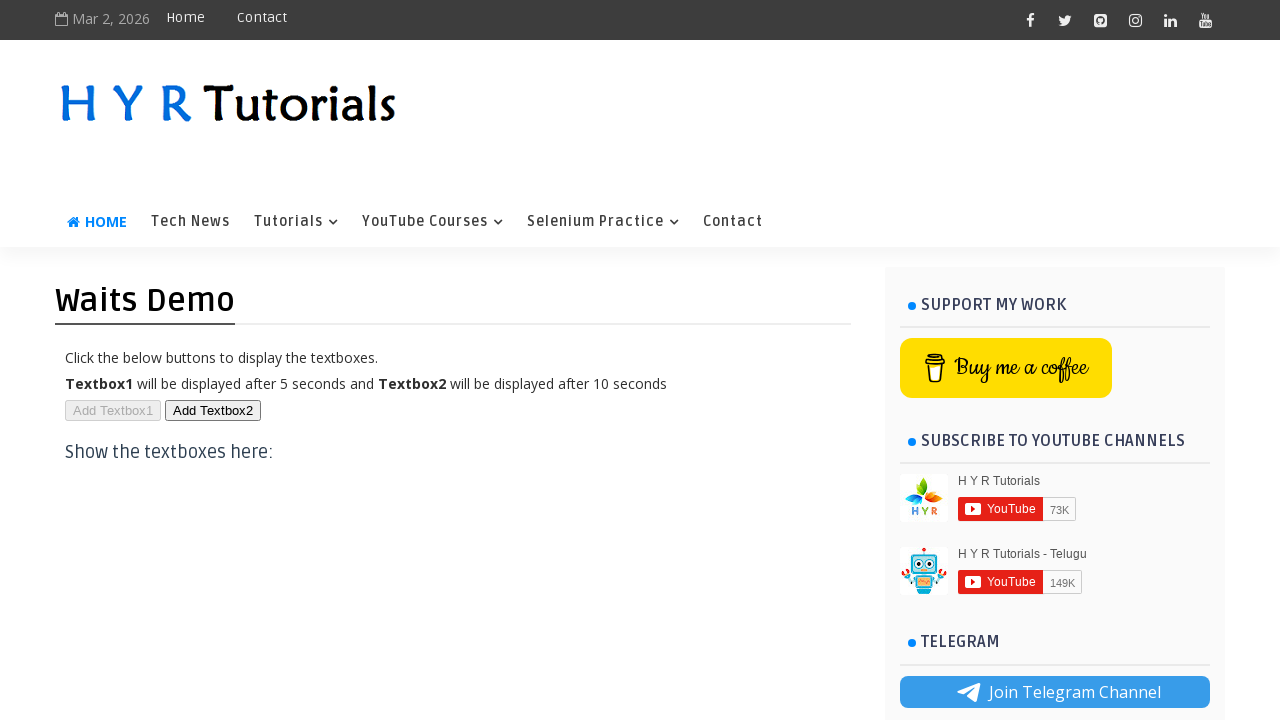

Dynamically added textbox appeared
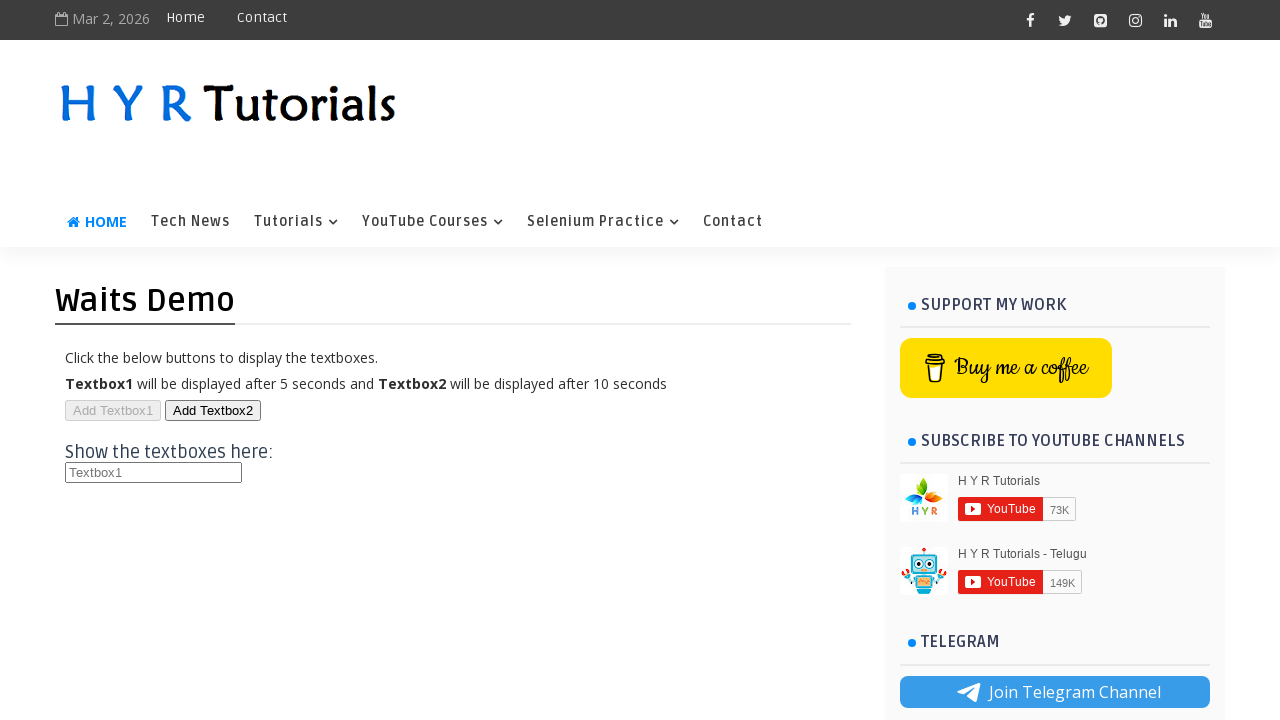

Filled dynamically added textbox with 'testers' on //input[@id='txt1']/parent::h3//input
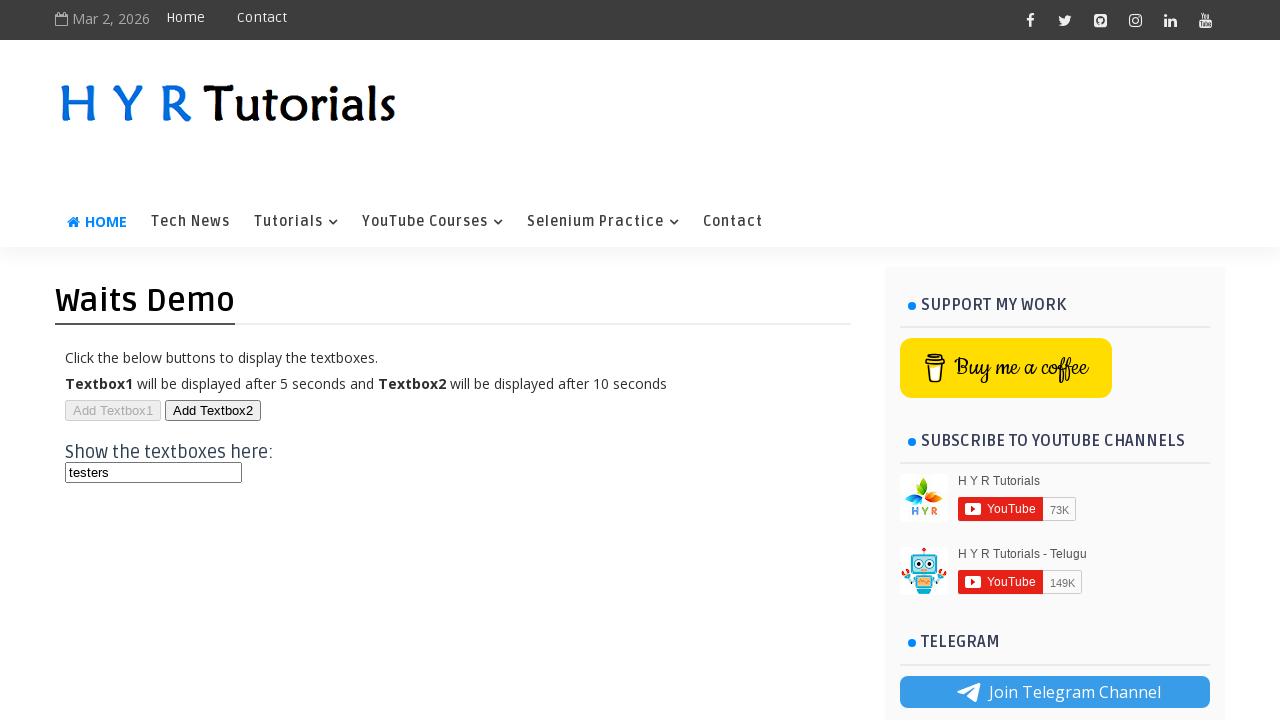

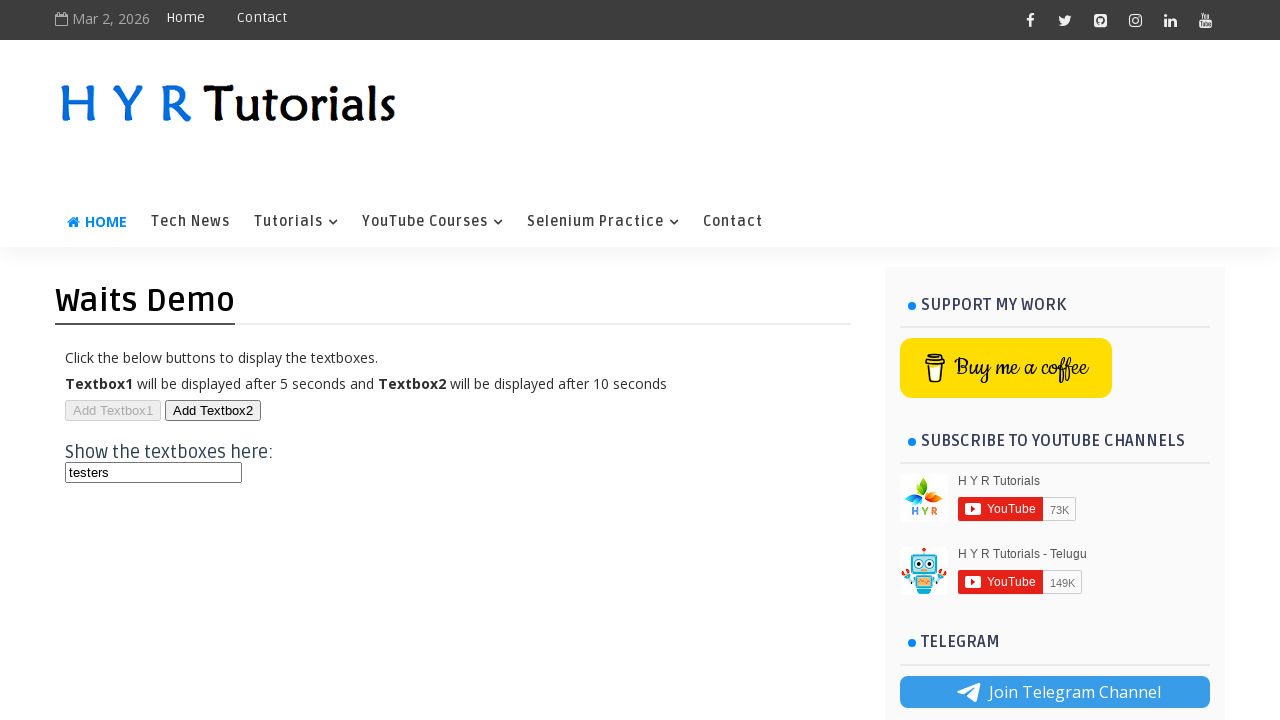